Tests the combo registration workflow including creating a new record, attempting to register without data, clearing fields, attempting to modify, and deleting a record.

Starting URL: https://elzarape.github.io/admin/modules/combos/view/combo.html

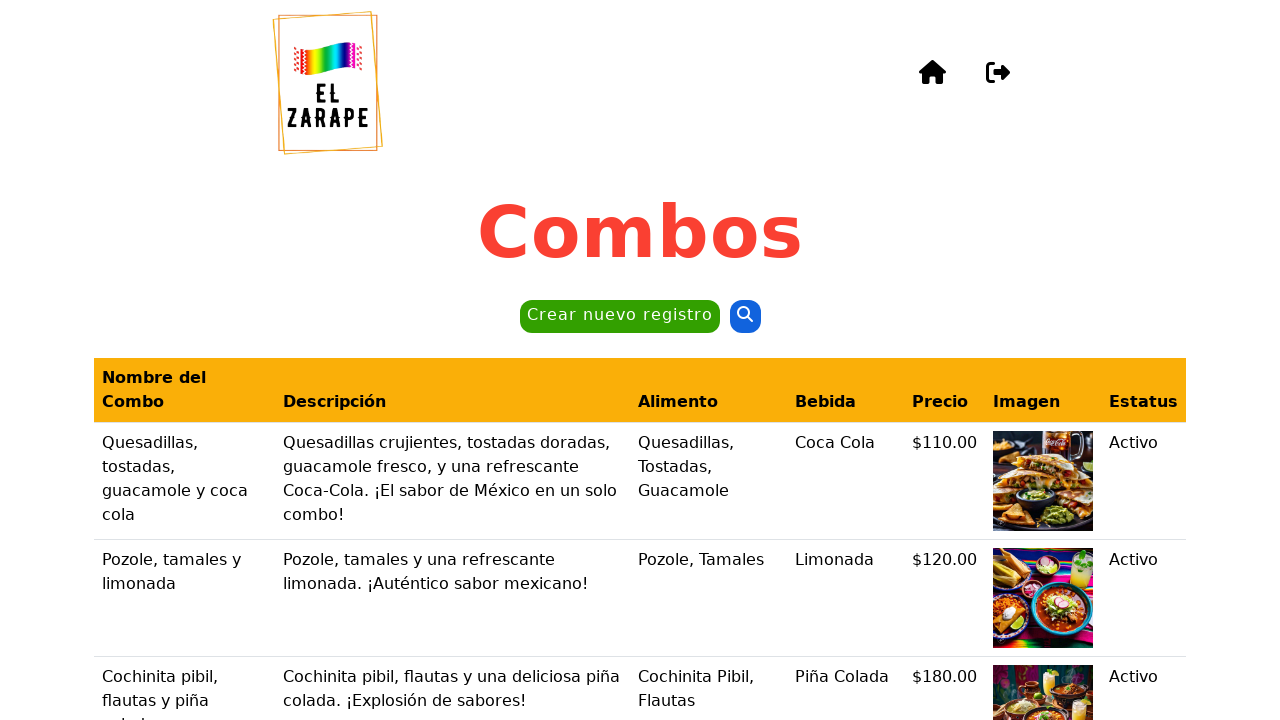

Clicked 'Crear nuevo registro' button to create a new combo record at (620, 317) on internal:role=button[name="Crear nuevo registro"i]
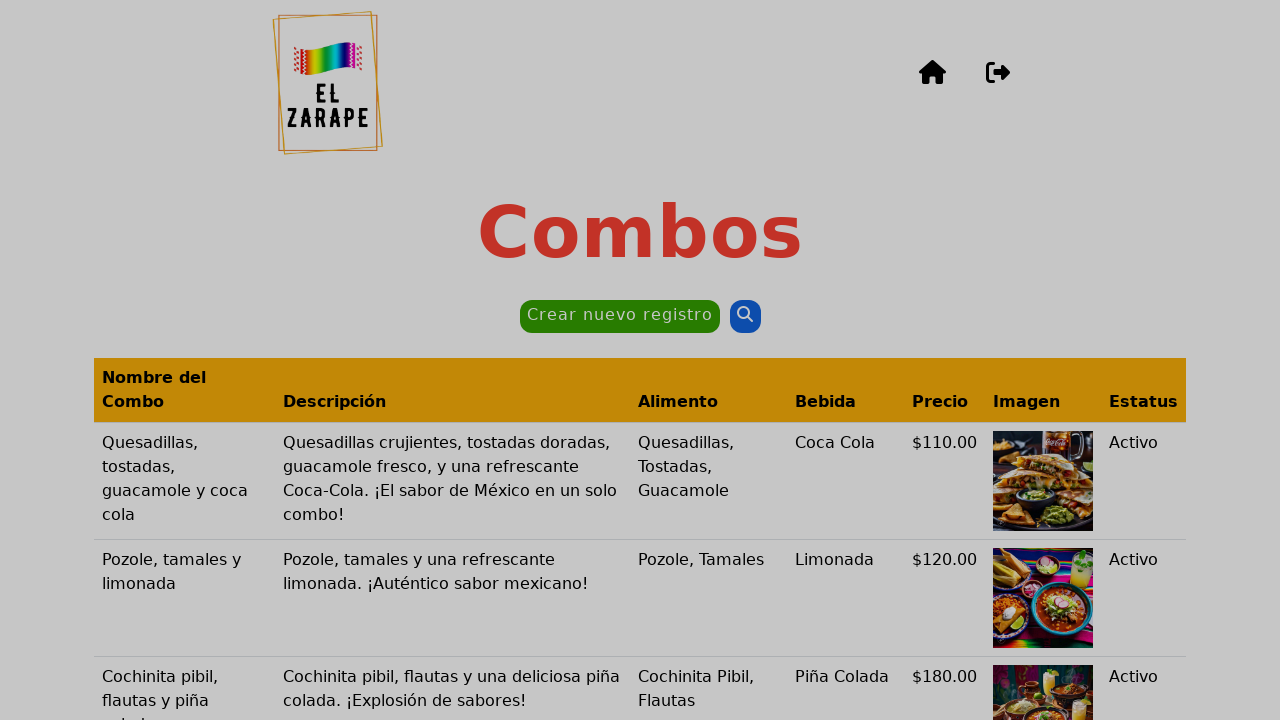

Clicked 'Registrar' button without filling in any data at (873, 602) on internal:role=button[name="Registrar"i]
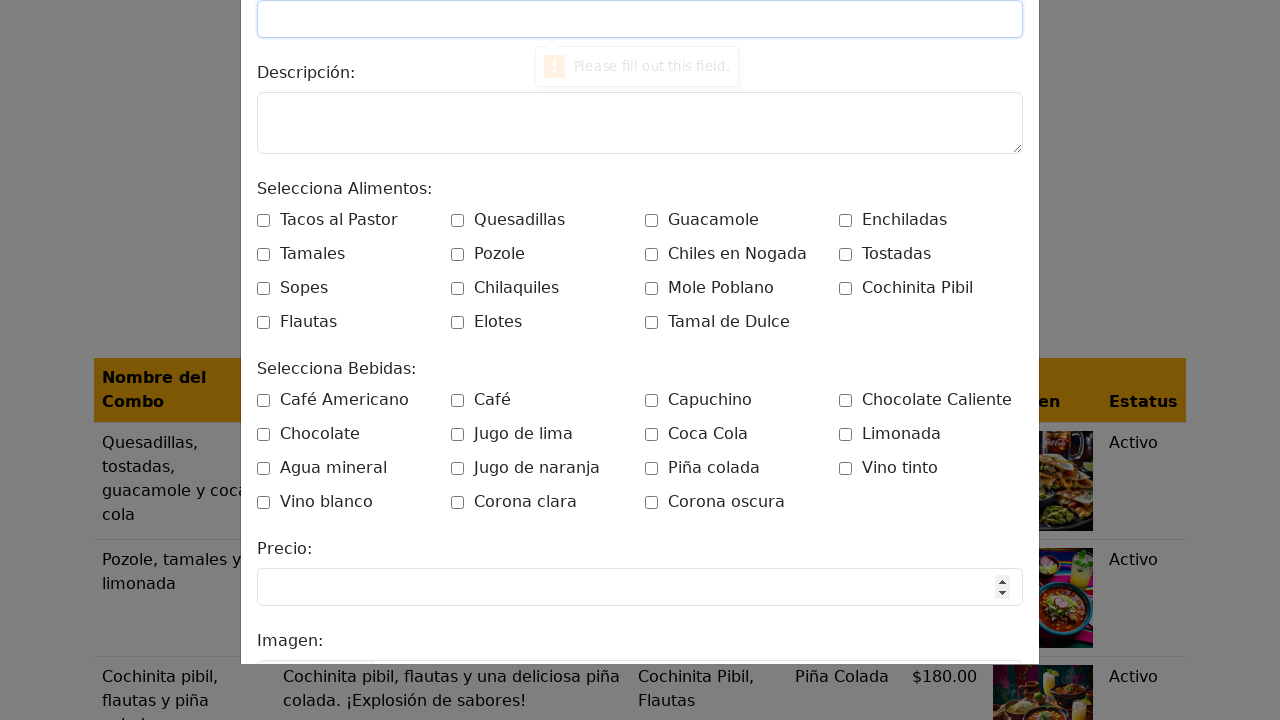

Closed the modal dialog at (407, 602) on internal:role=button[name="Close"i]
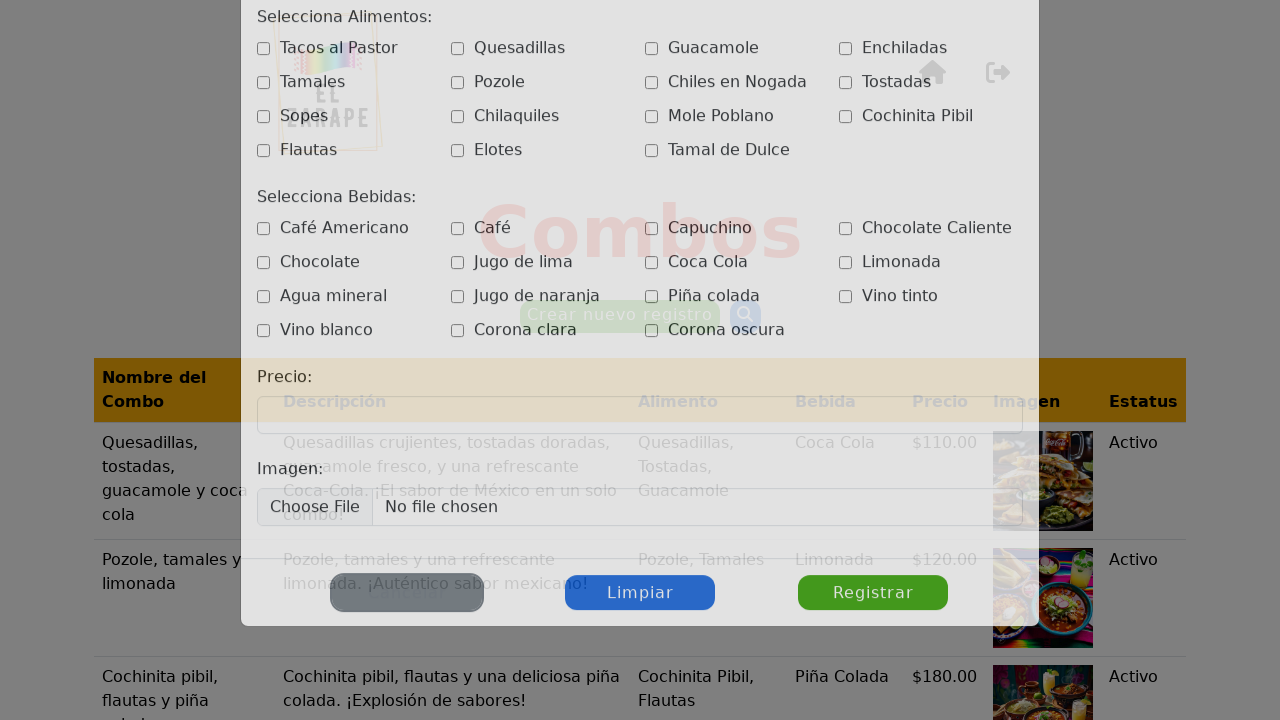

Selected 'Quesadillas, tostadas, guacamole y coca cola' combo from the list at (184, 481) on internal:text="Quesadillas, tostadas, guacamole y coca cola"i
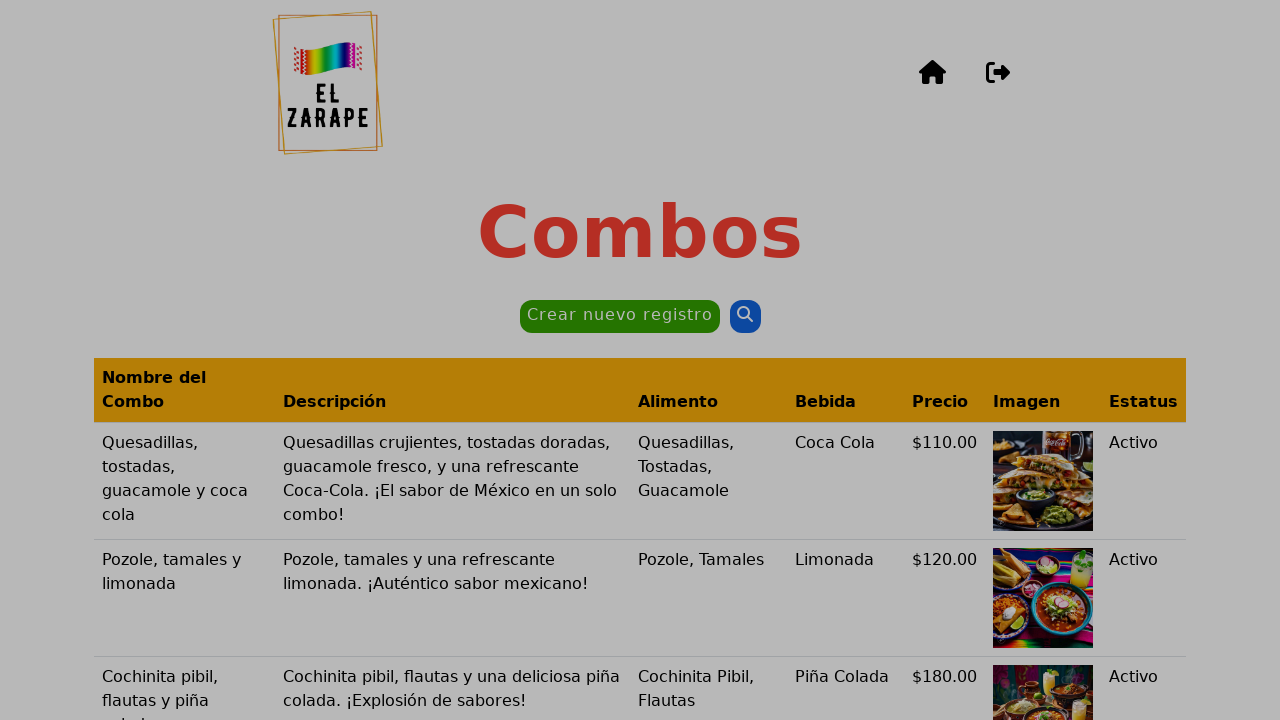

Clicked 'Limpiar' button to clear all form fields at (733, 602) on internal:role=button[name="Limpiar"i]
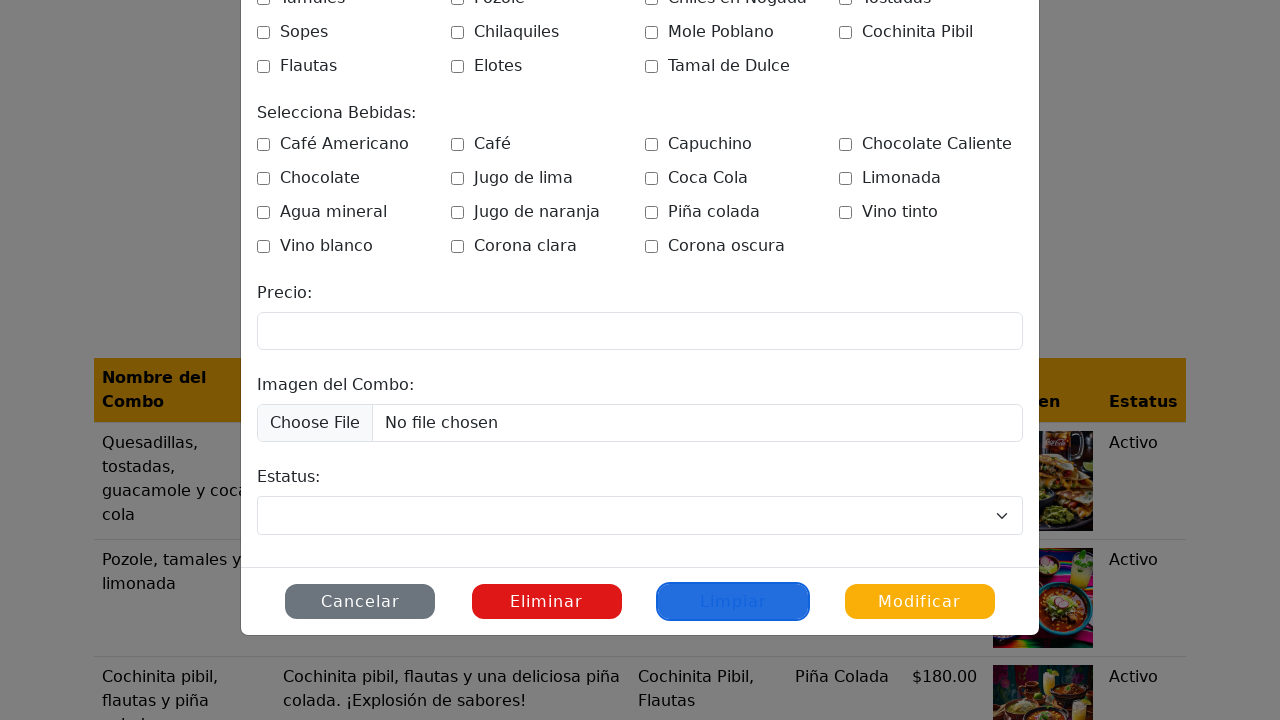

Clicked 'Modificar' button without filling in any data at (920, 602) on internal:role=button[name="Modificar"i]
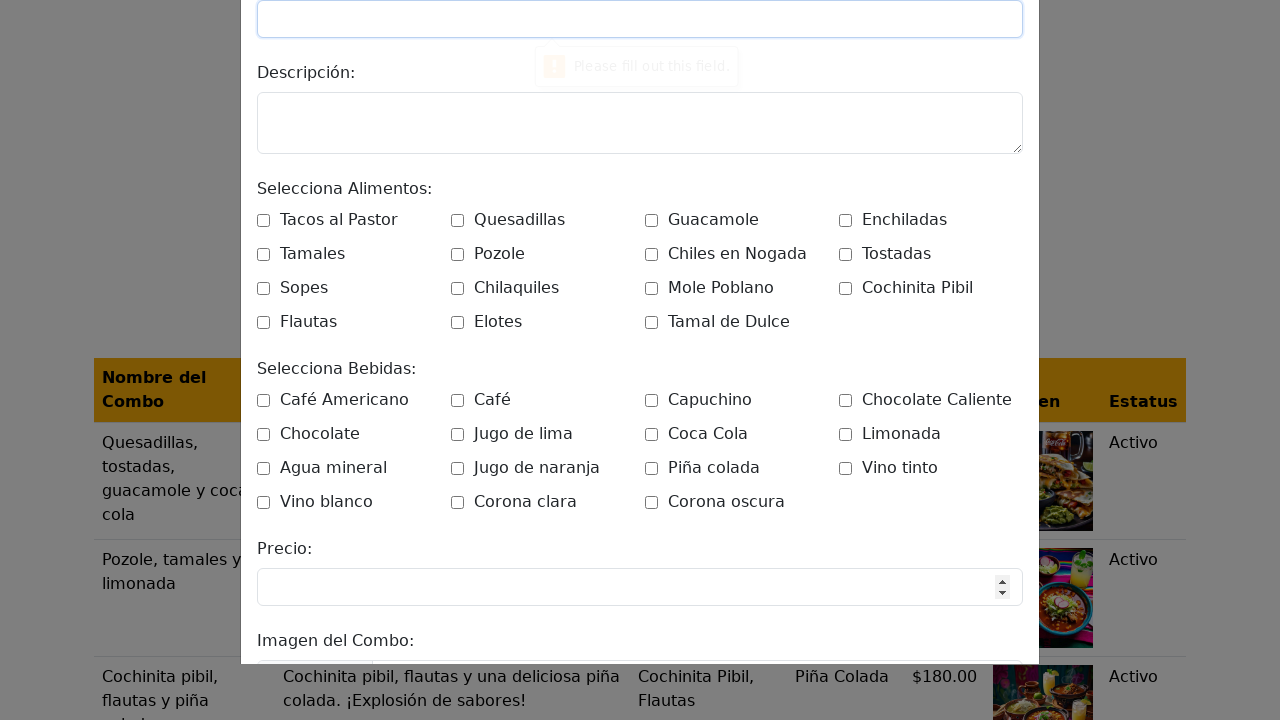

Clicked 'Eliminar' button to delete the record at (547, 602) on internal:role=button[name="Eliminar"i]
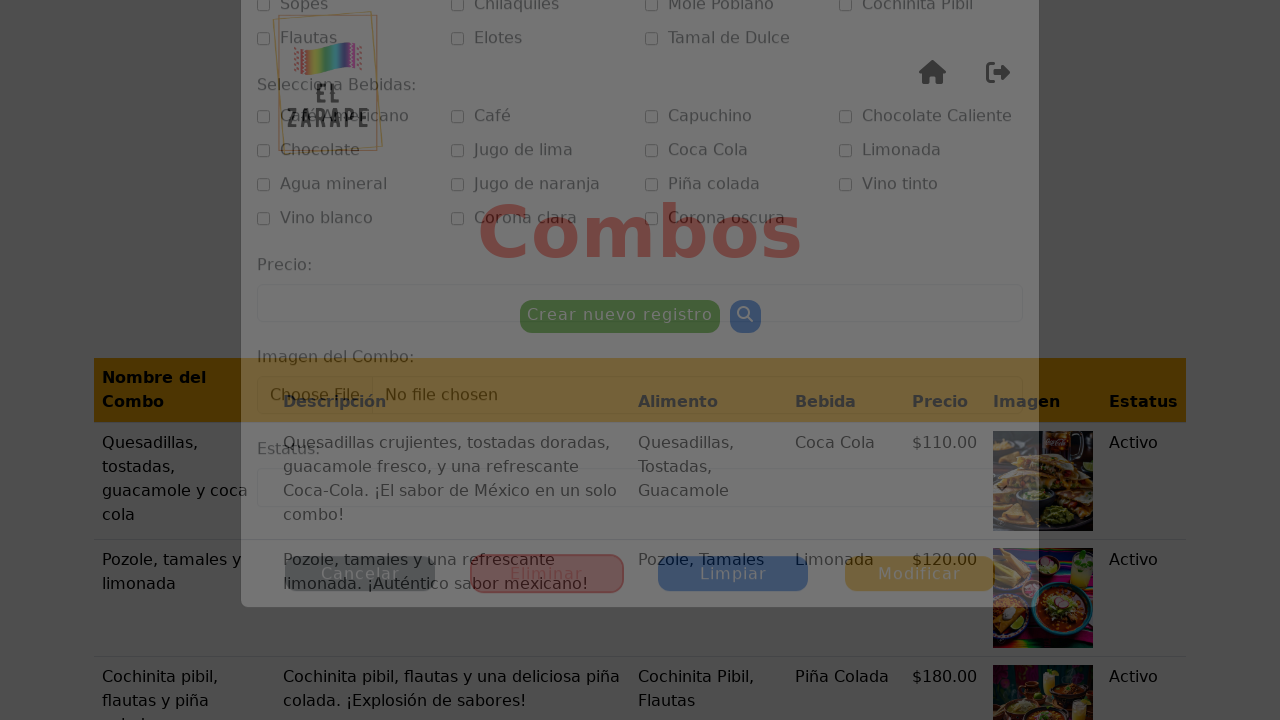

Confirmed deletion by clicking 'Sí' button at (560, 568) on internal:role=button[name="Sí"i]
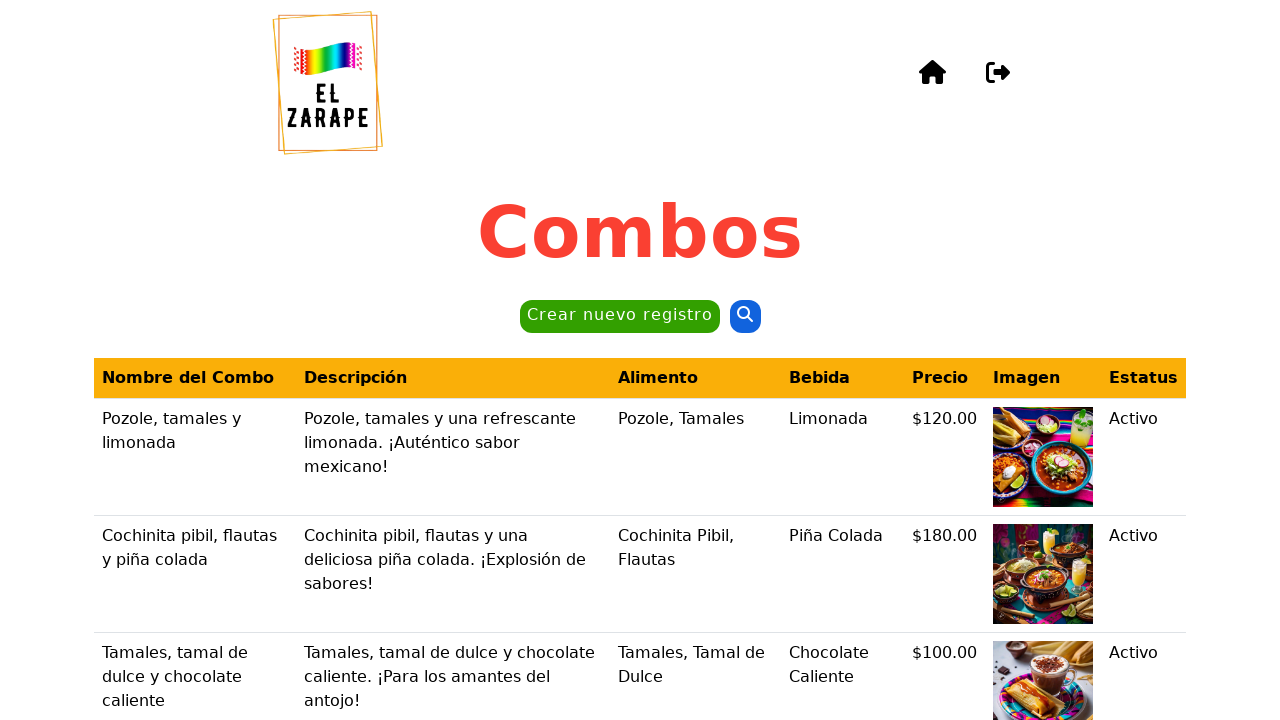

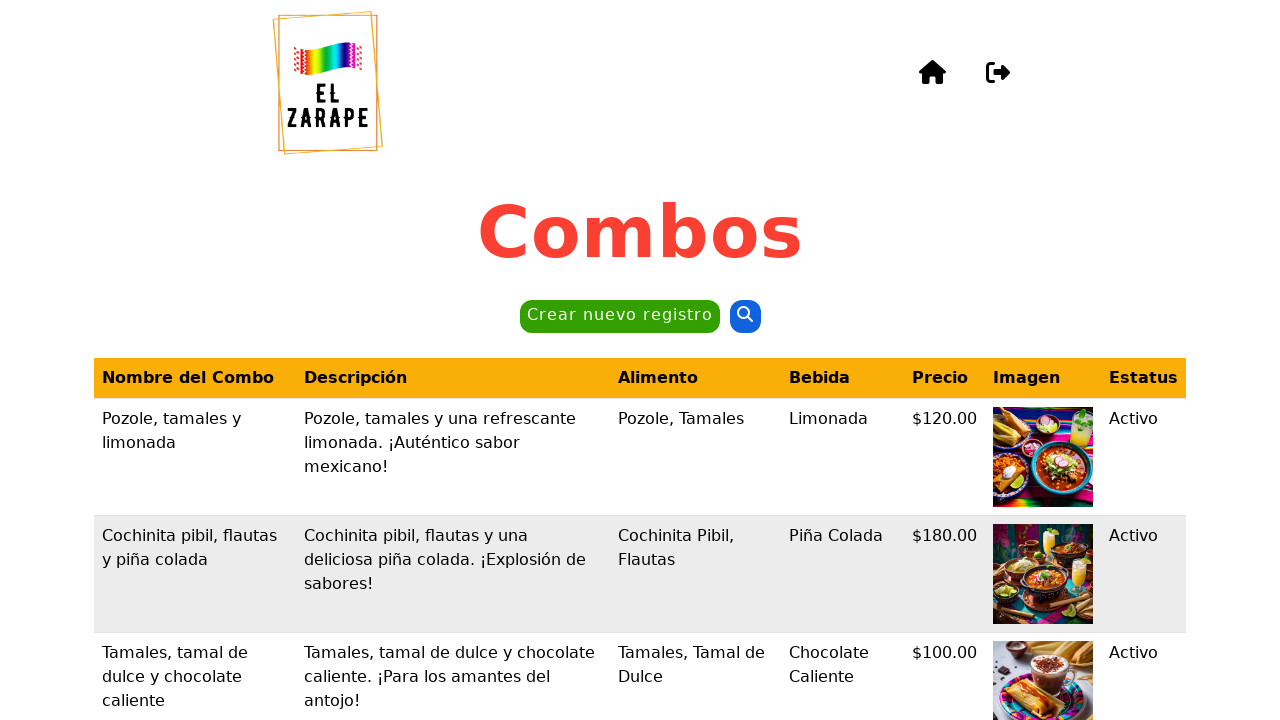